Tests all radio buttons on the page by iterating through and clicking each one

Starting URL: https://kristinek.github.io/site/examples/actions

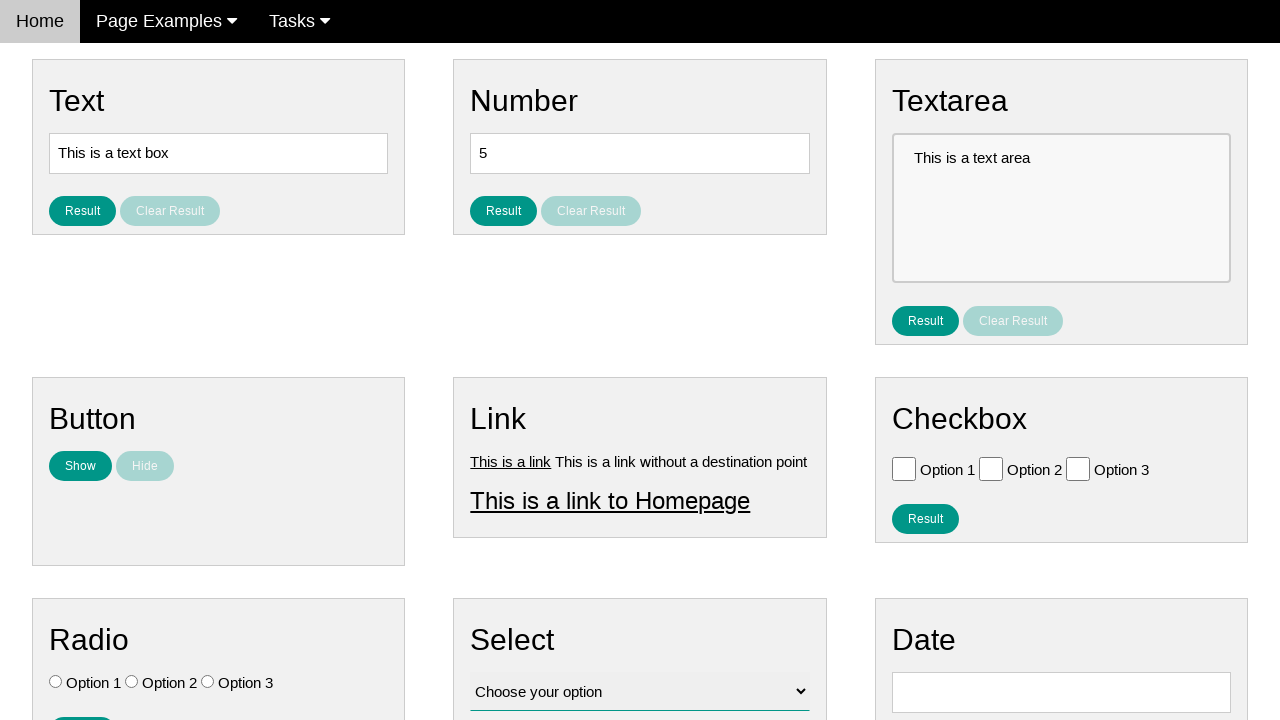

Located all radio buttons on the page
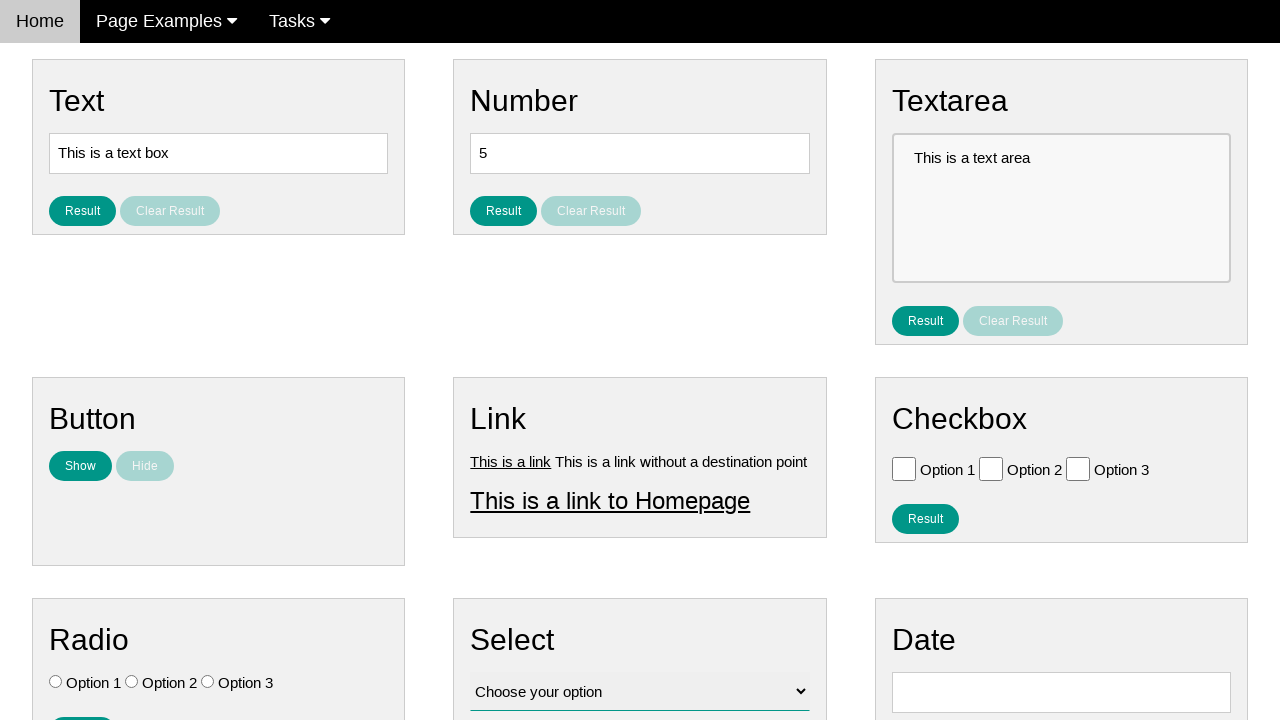

Found 3 radio buttons on the page
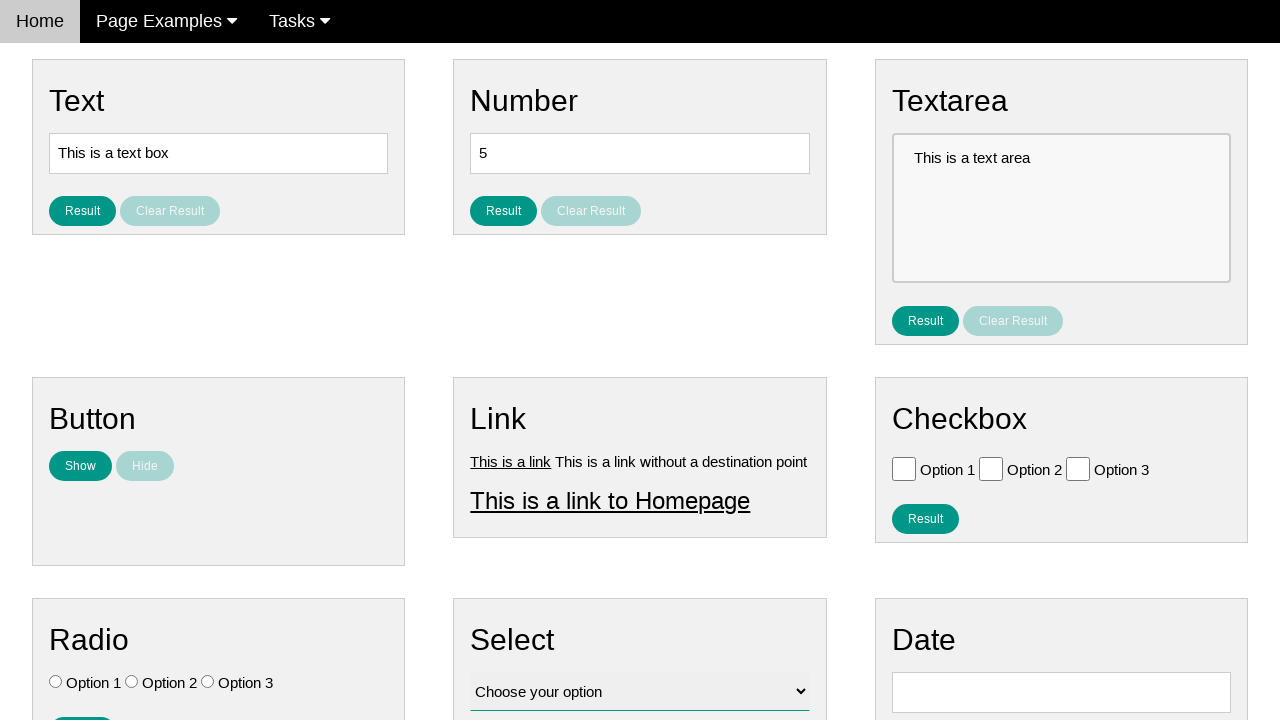

Selected radio button 1 of 3
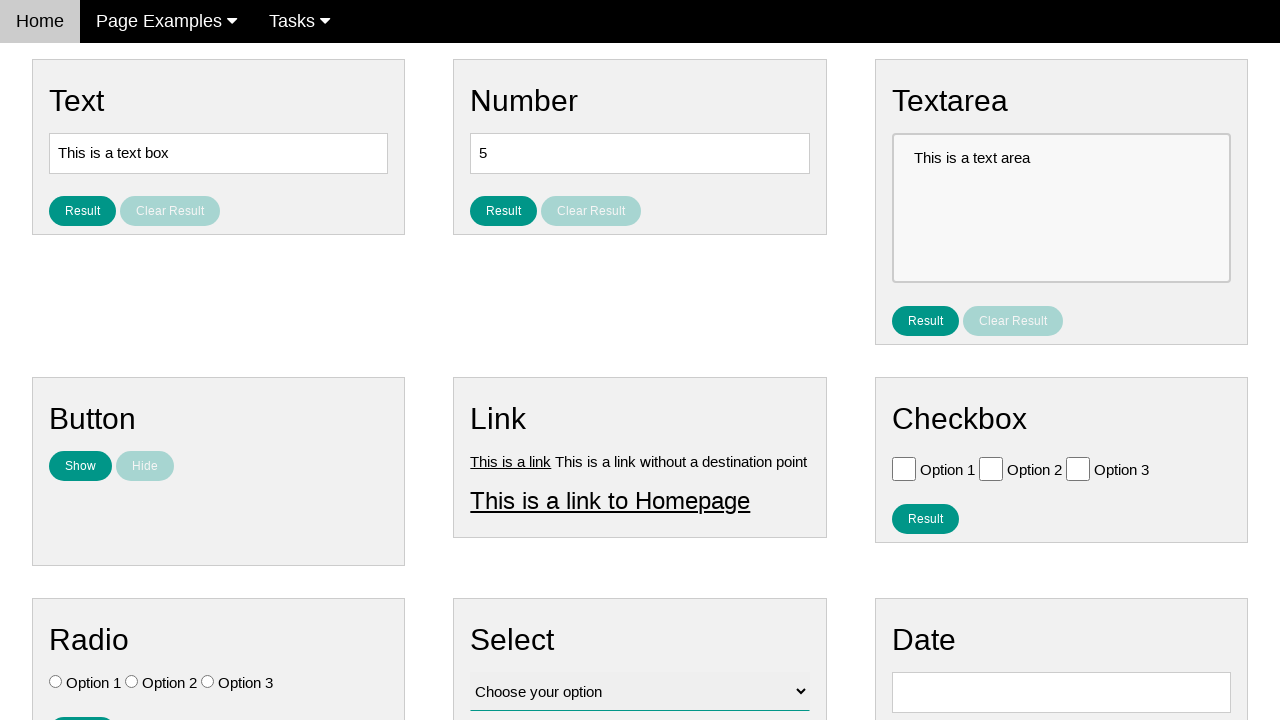

Clicked radio button 1 of 3 at (56, 682) on input[type='radio'] >> nth=0
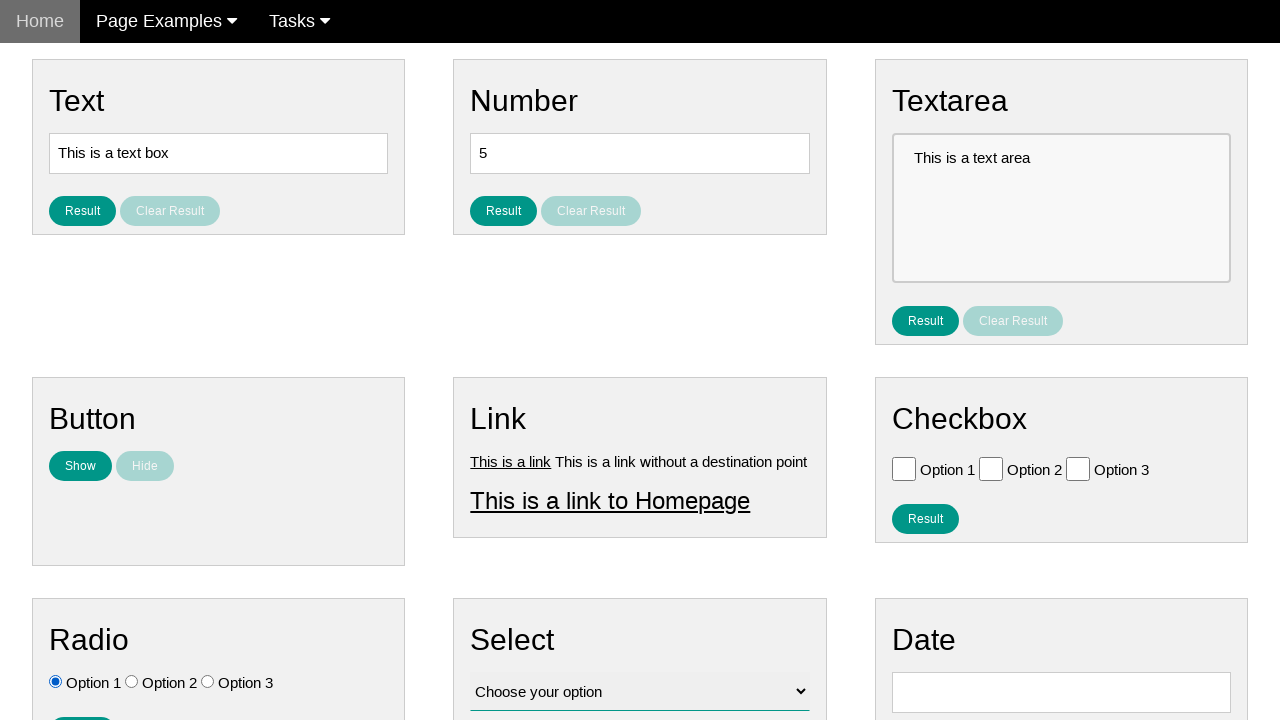

Selected radio button 2 of 3
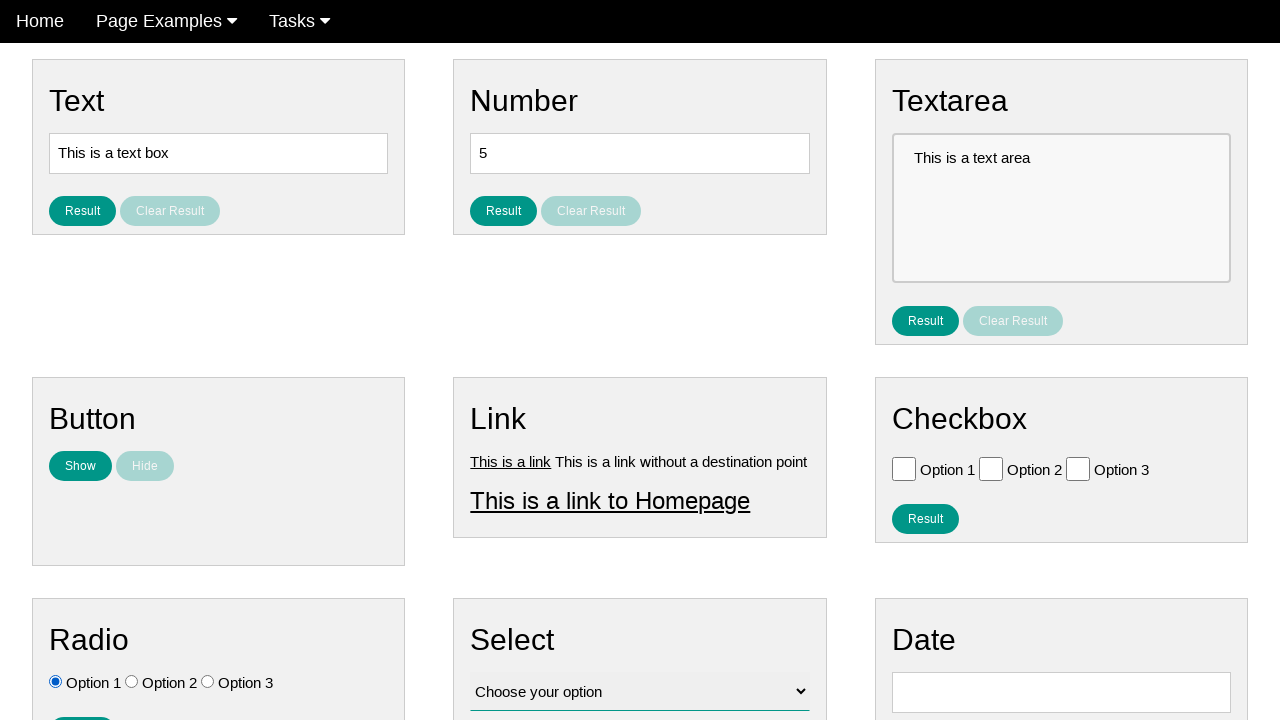

Clicked radio button 2 of 3 at (132, 682) on input[type='radio'] >> nth=1
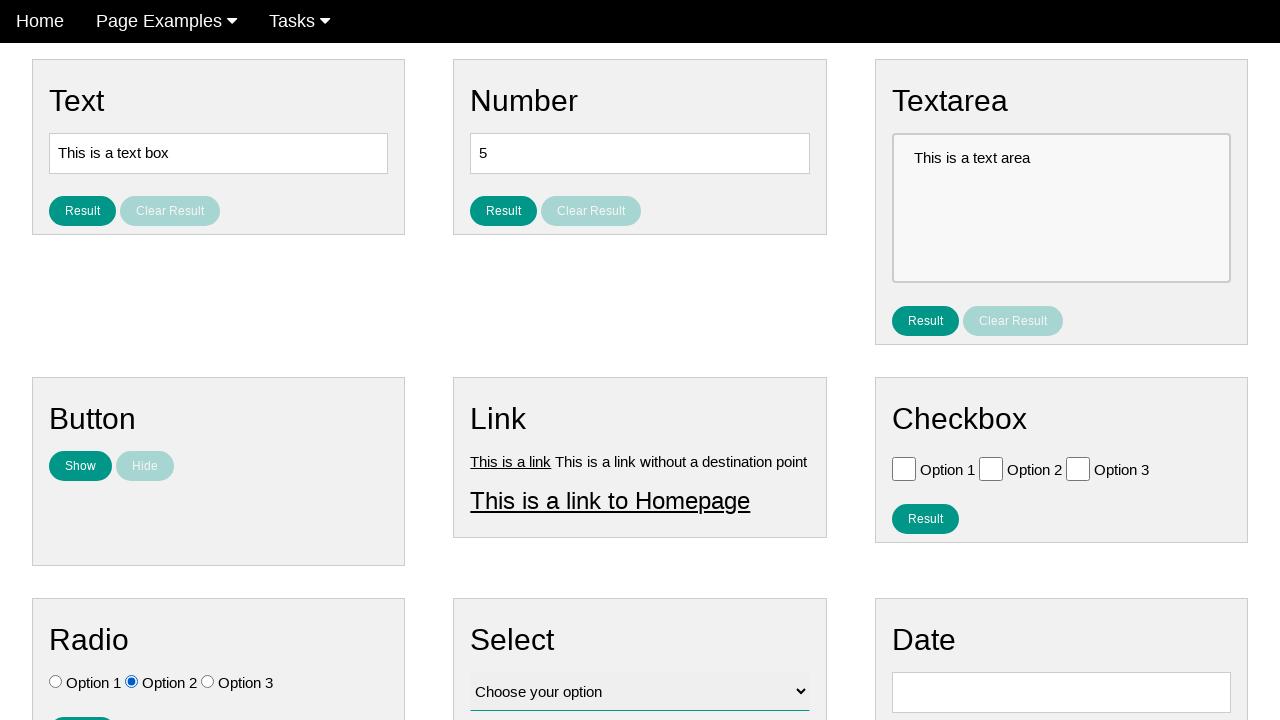

Selected radio button 3 of 3
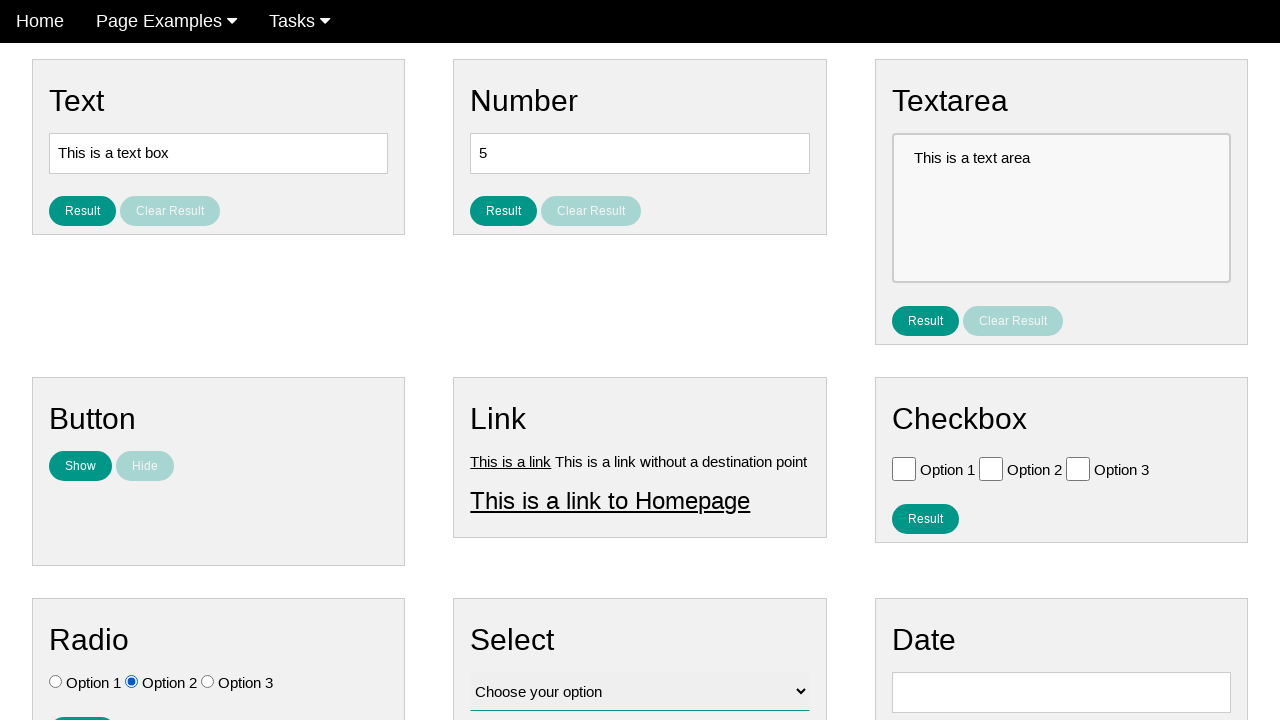

Clicked radio button 3 of 3 at (208, 682) on input[type='radio'] >> nth=2
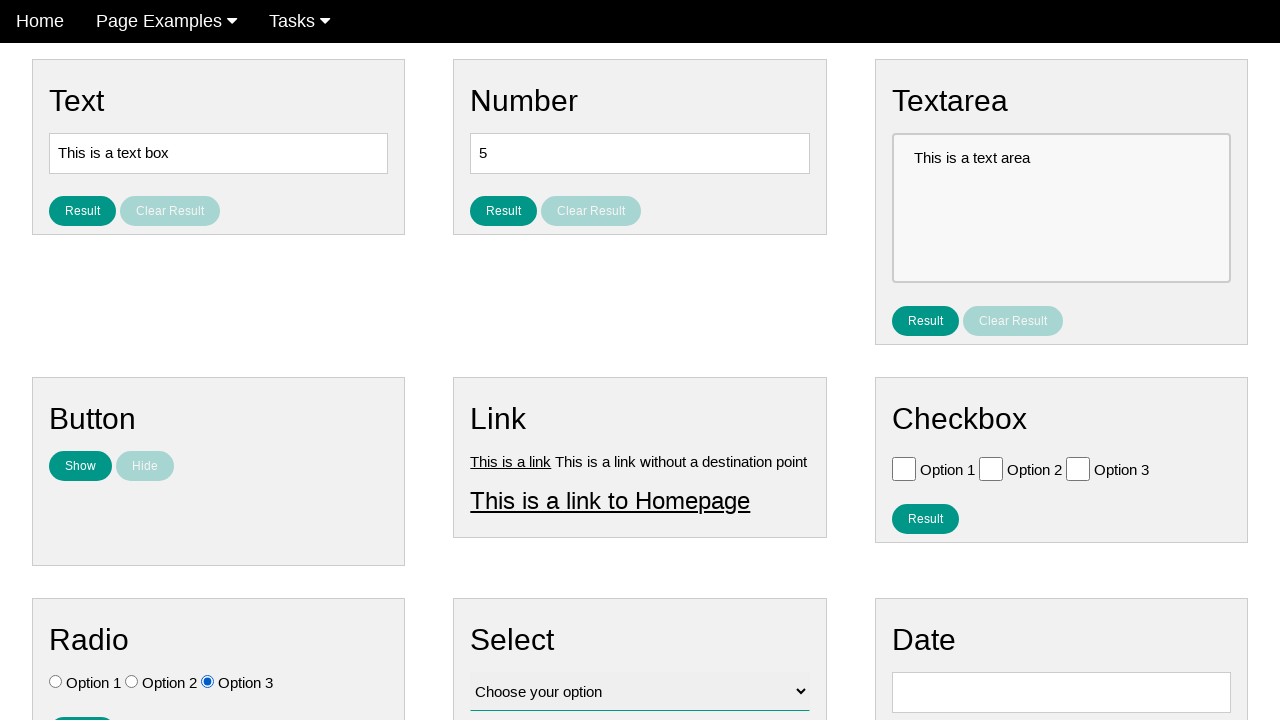

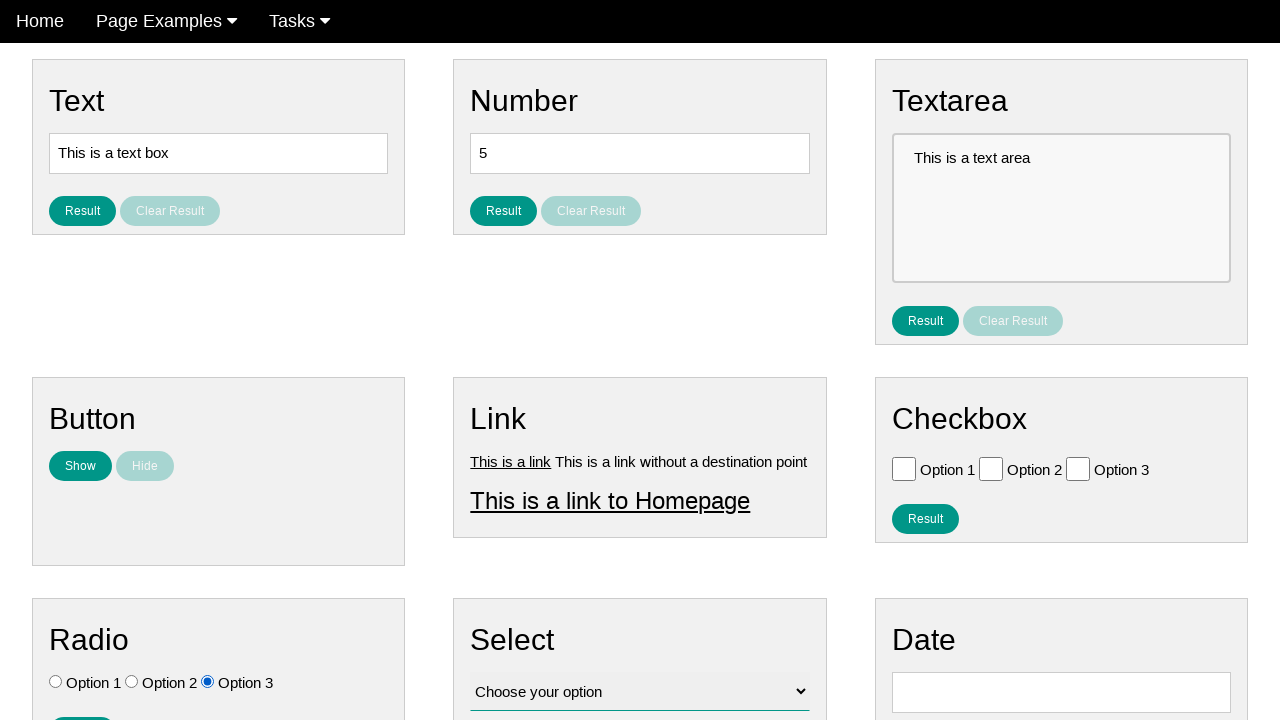